Tests a slow-loading page by waiting for a delayed alert element to become clickable and then retrieving its text content

Starting URL: https://practice.expandtesting.com/slow

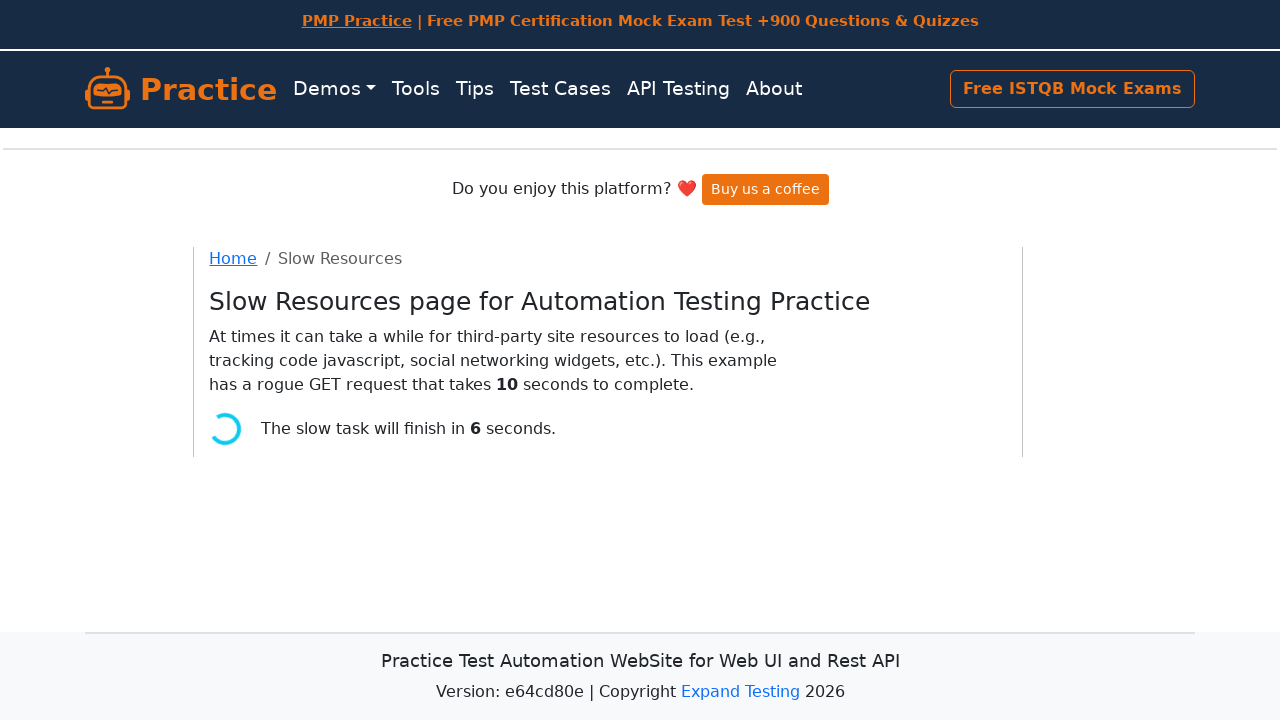

Navigated to slow-loading practice page
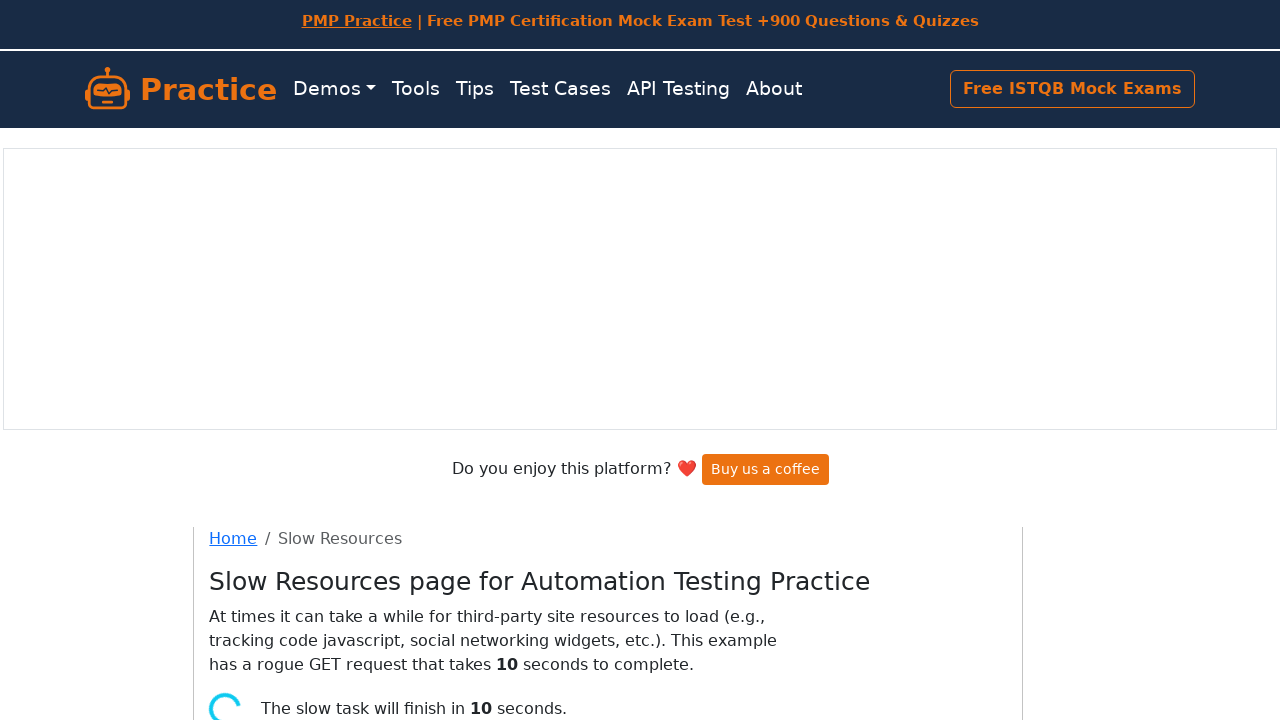

Waited for delayed alert element to become visible (timeout: 10s)
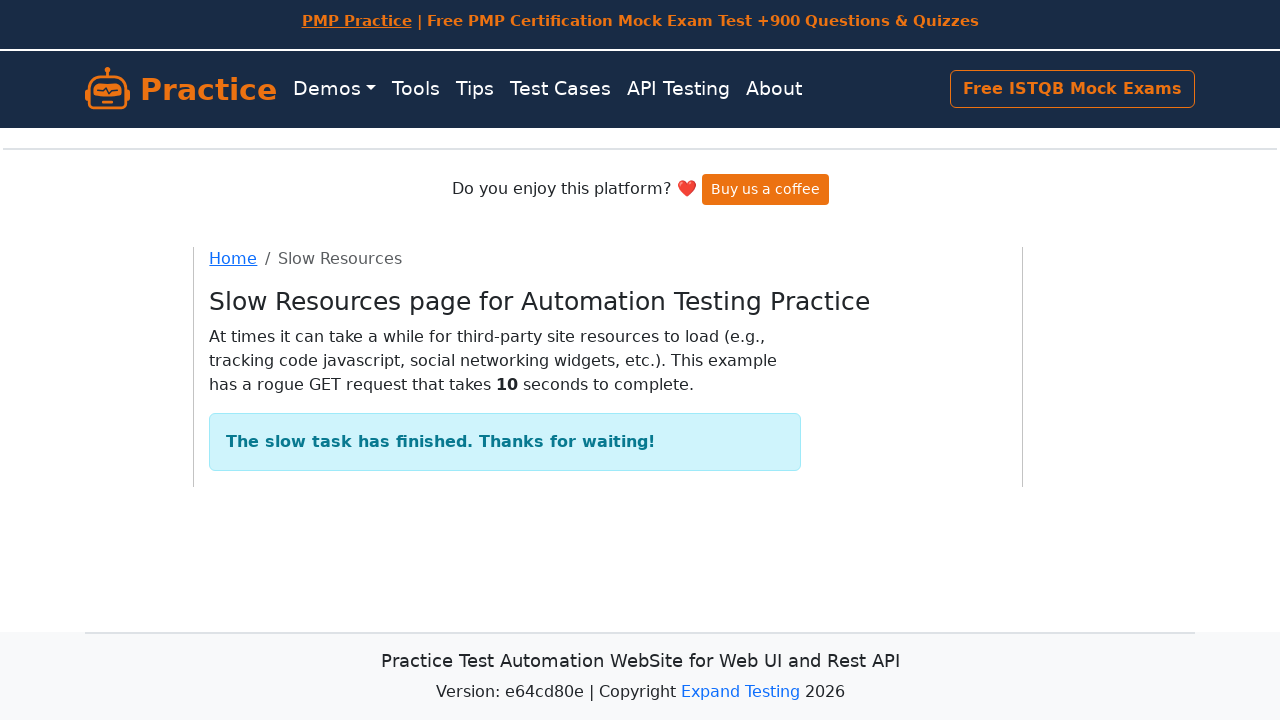

Retrieved alert text content: 'The slow task has finished. Thanks for waiting!'
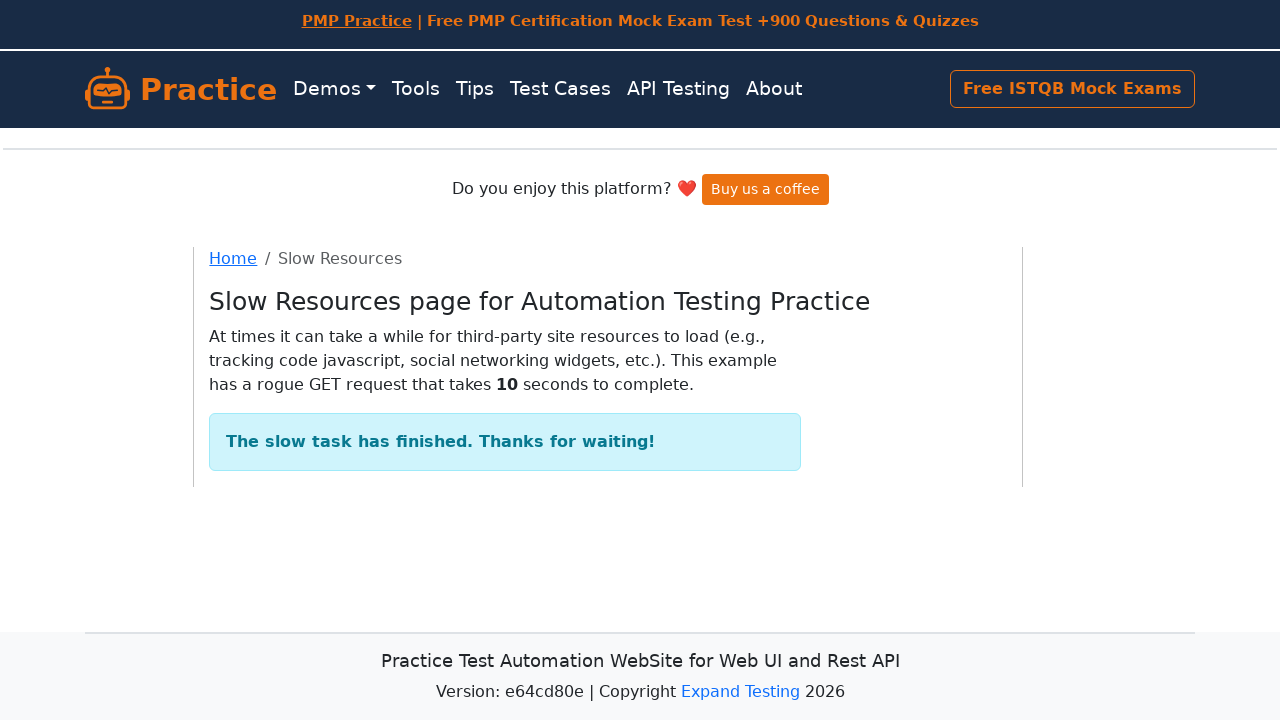

Printed alert text to console
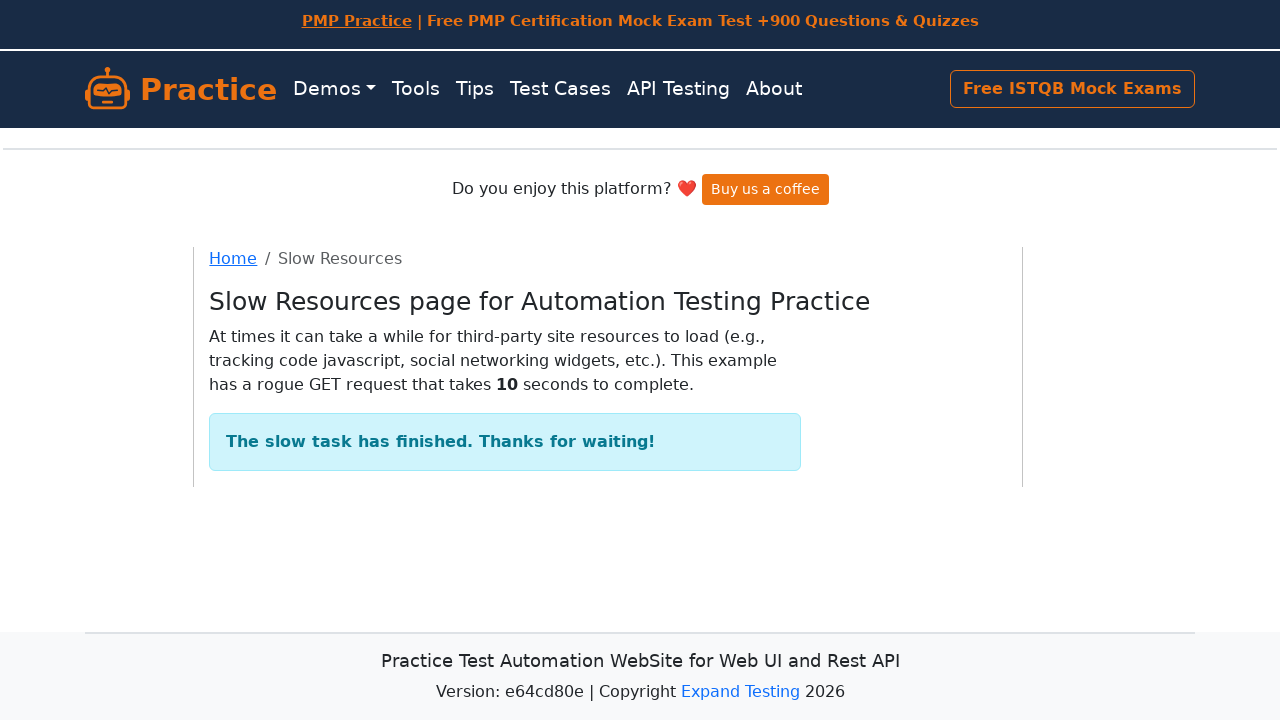

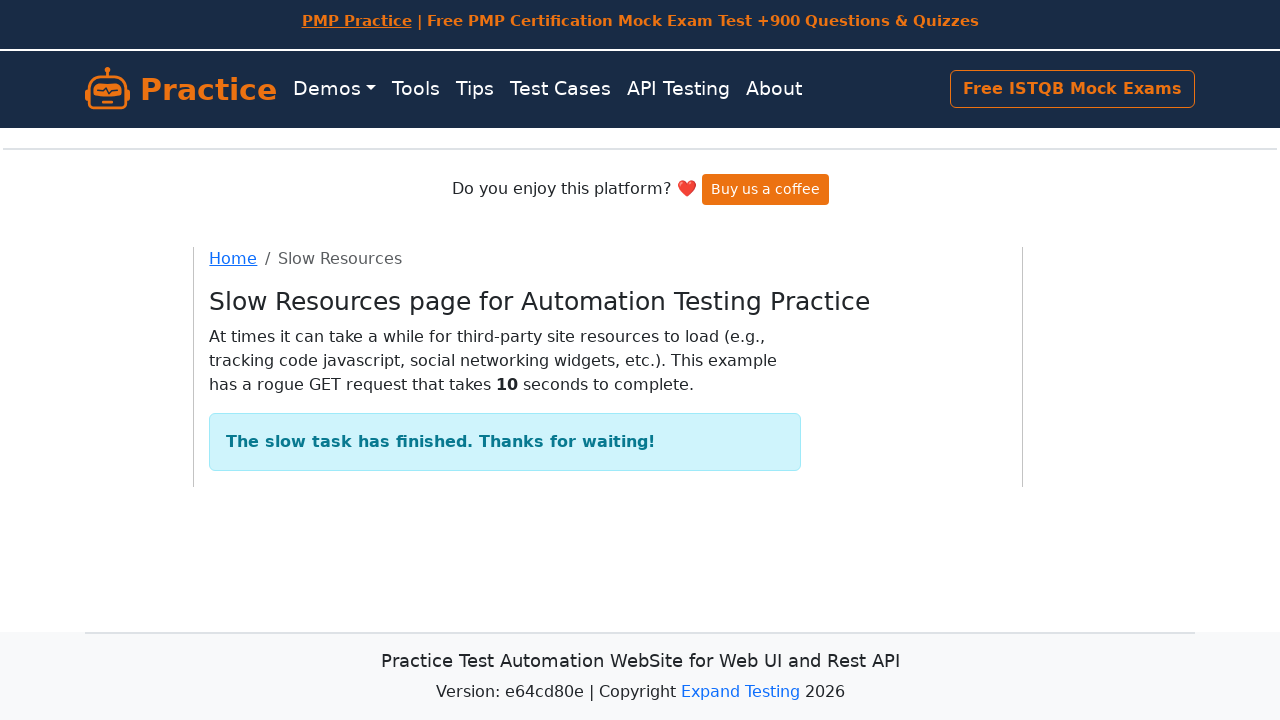